Navigates to Ola cab booking website with preset pickup location coordinates and waits for the page to load

Starting URL: https://book.olacabs.com/?pickup_name=Current%20Location&lat=13.0540663&lng=77.7614751

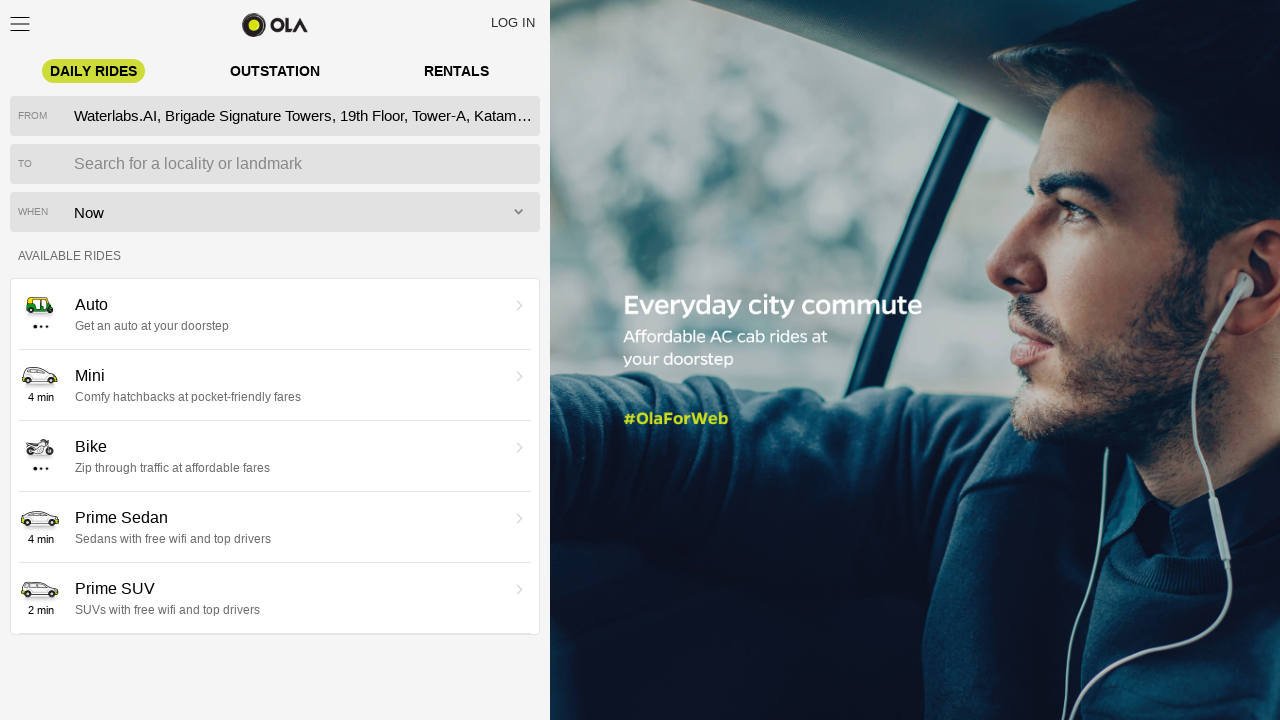

Navigated to Ola cab booking website with preset pickup location (lat: 13.0540663, lng: 77.7614751) and waited for network to be idle
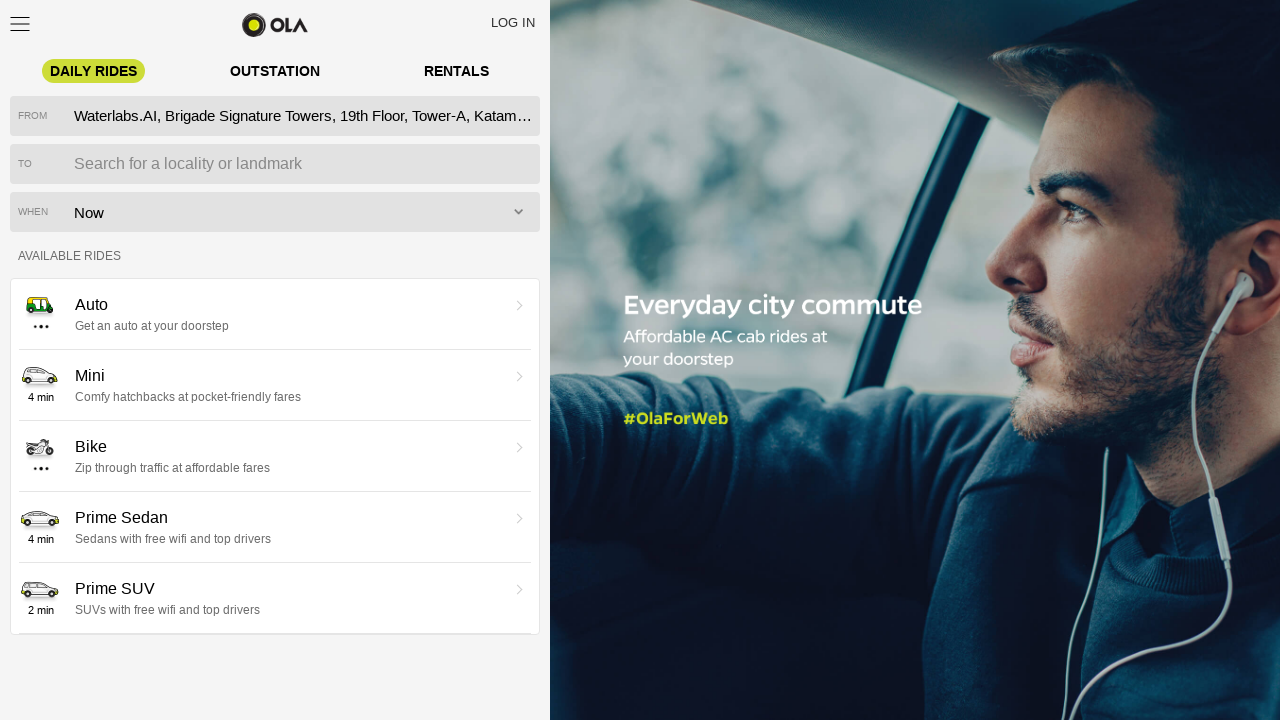

Waited 2 seconds for booking form and location elements to be visible
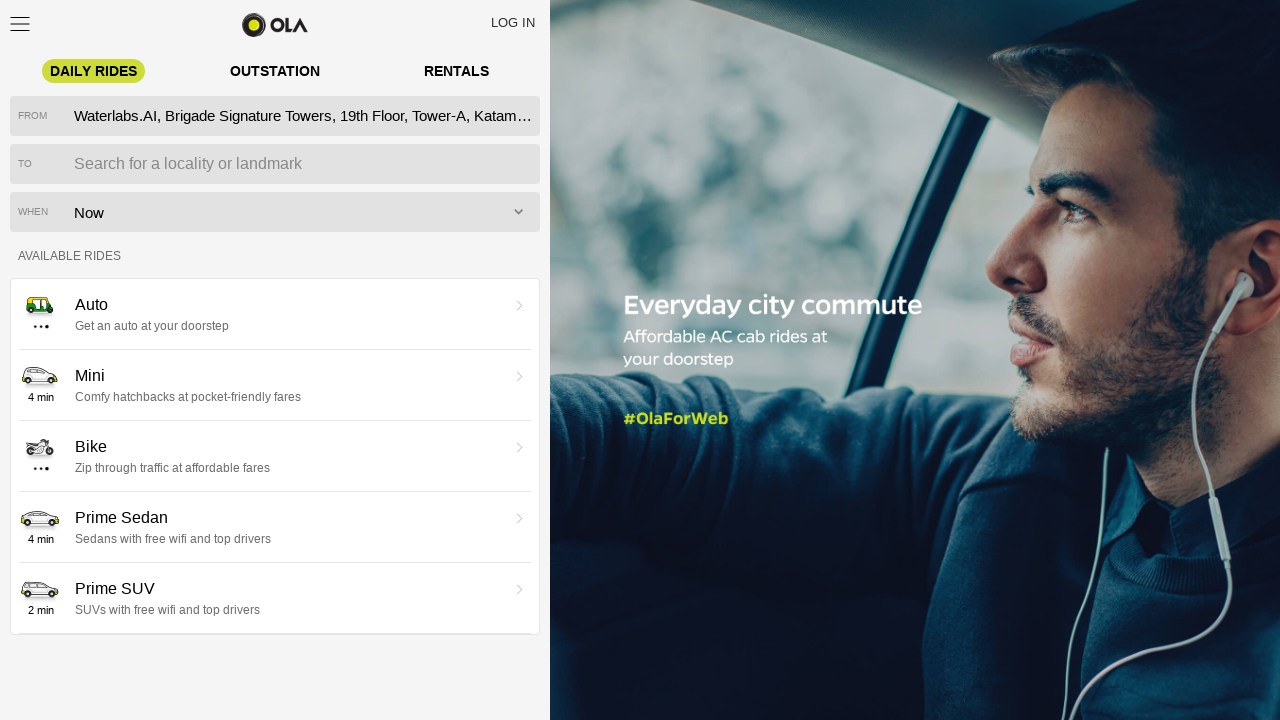

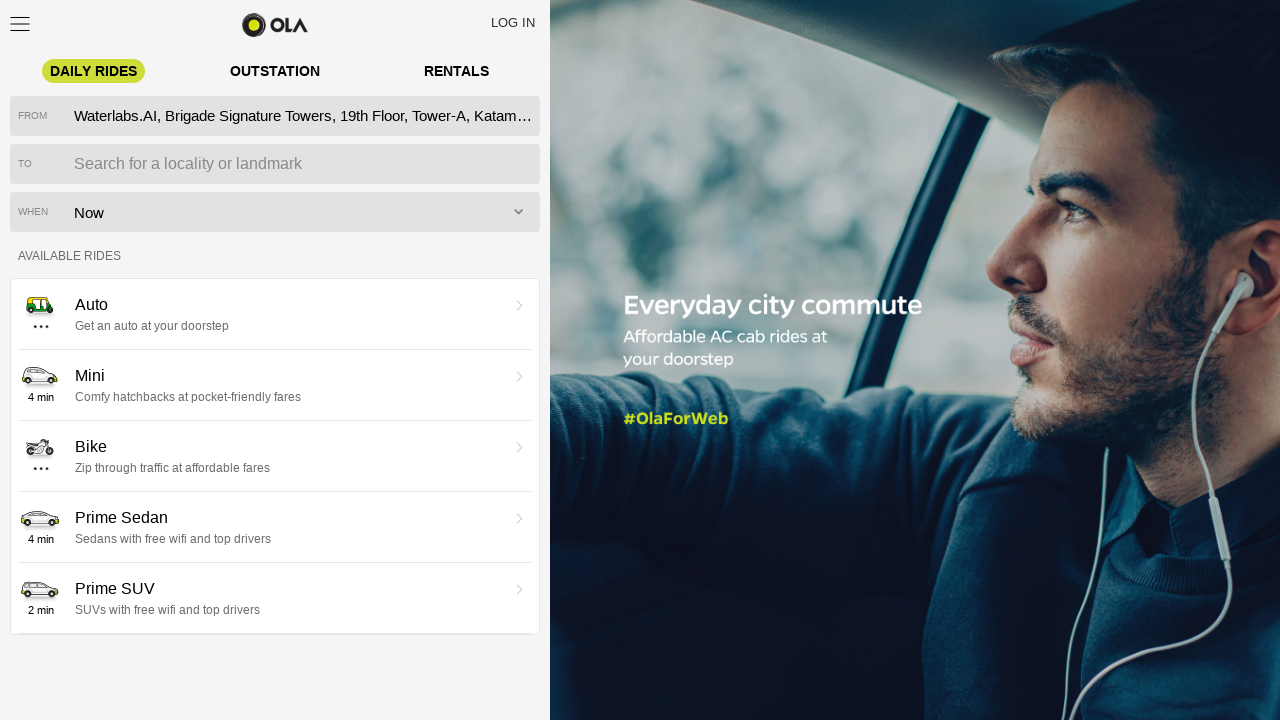